Verifies that the value of the second button matches "this is Also a Button" when ignoring case

Starting URL: https://kristinek.github.io/site/examples/locators

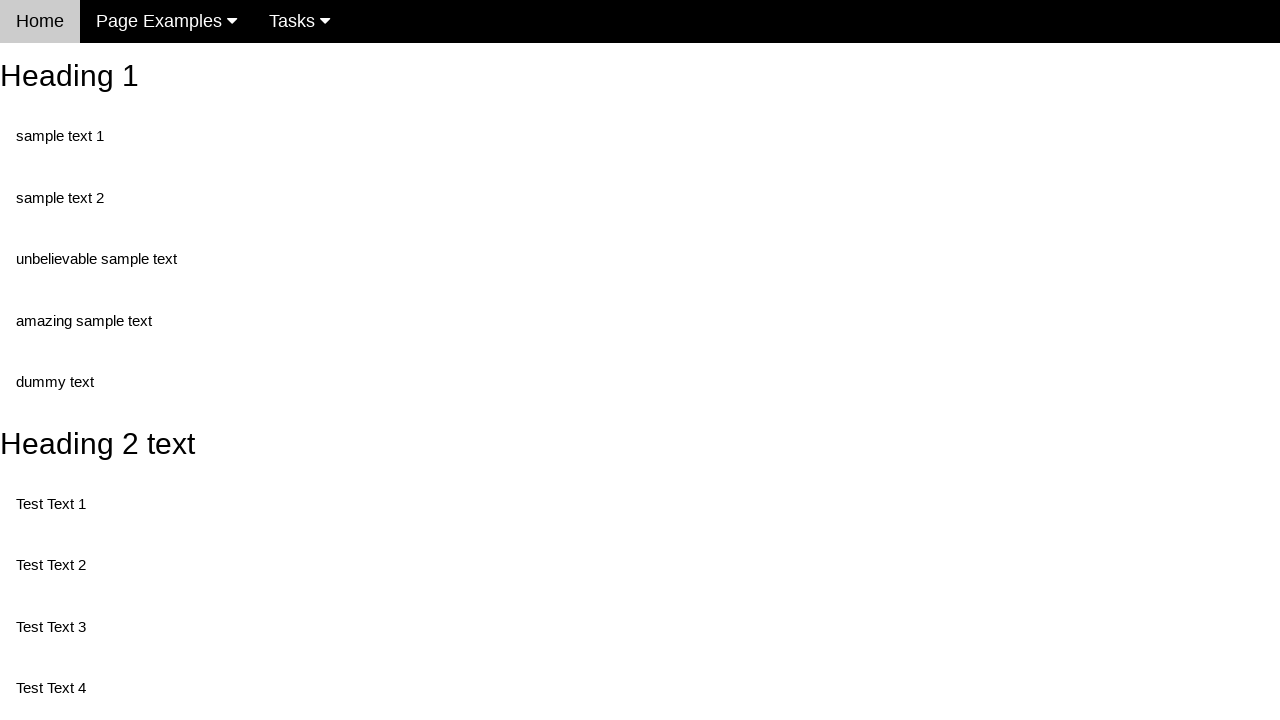

Navigated to locators example page
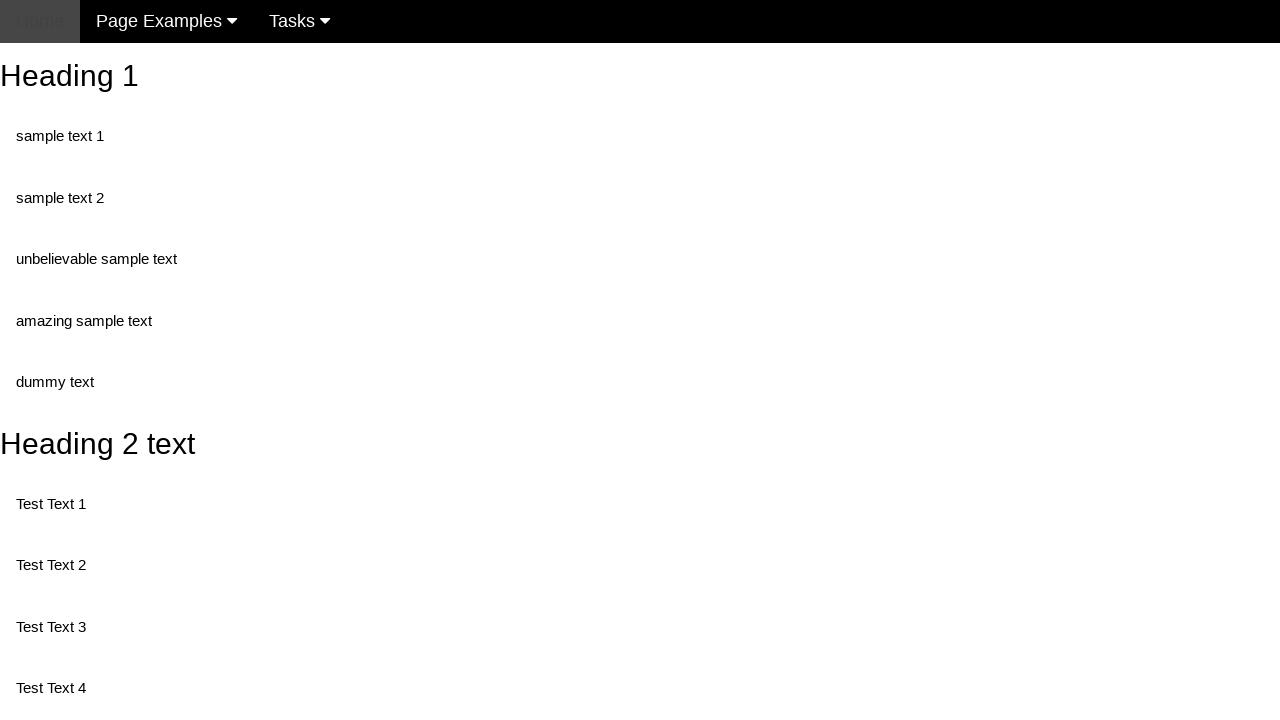

Retrieved value attribute from randomButton2 element
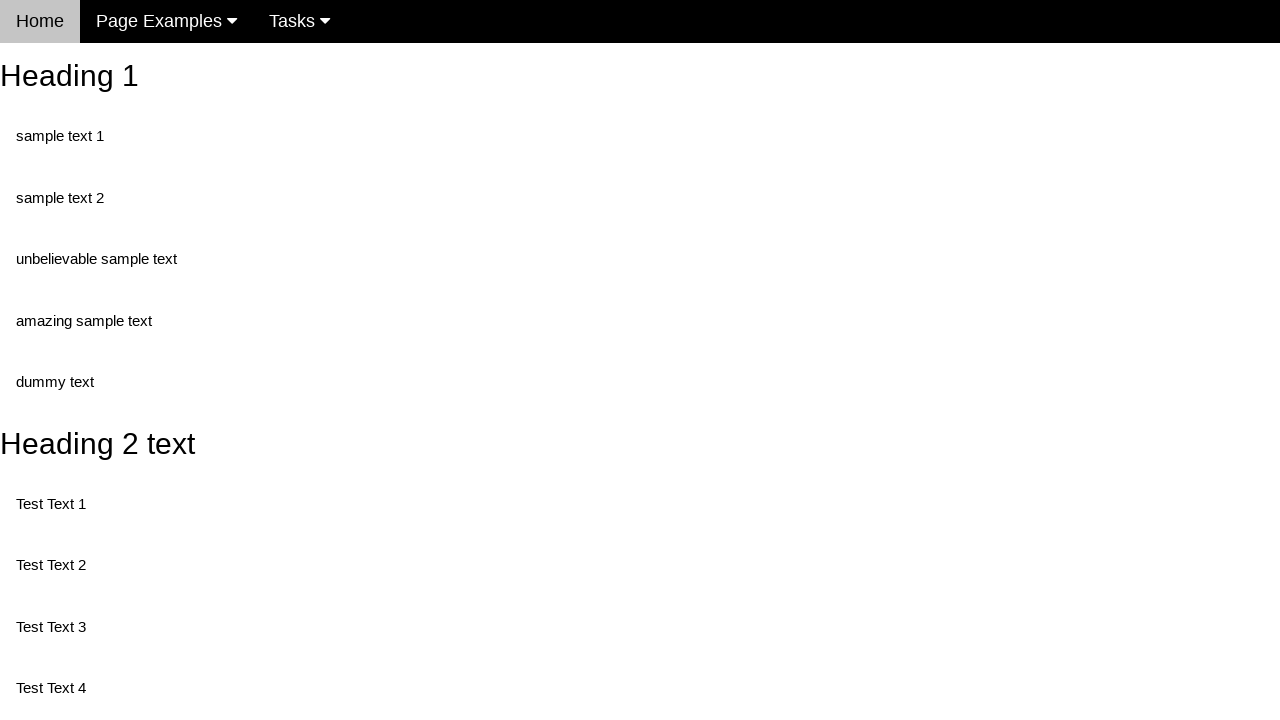

Verified second button value matches 'this is Also a Button' (case-insensitive)
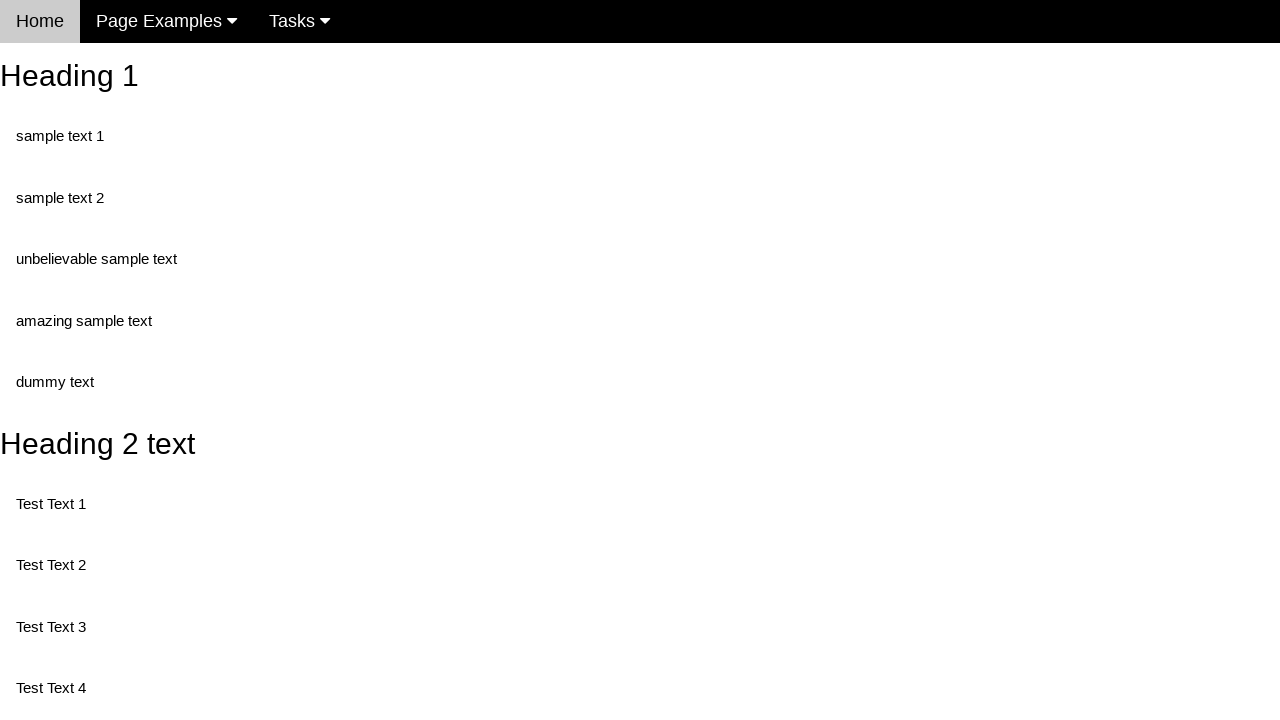

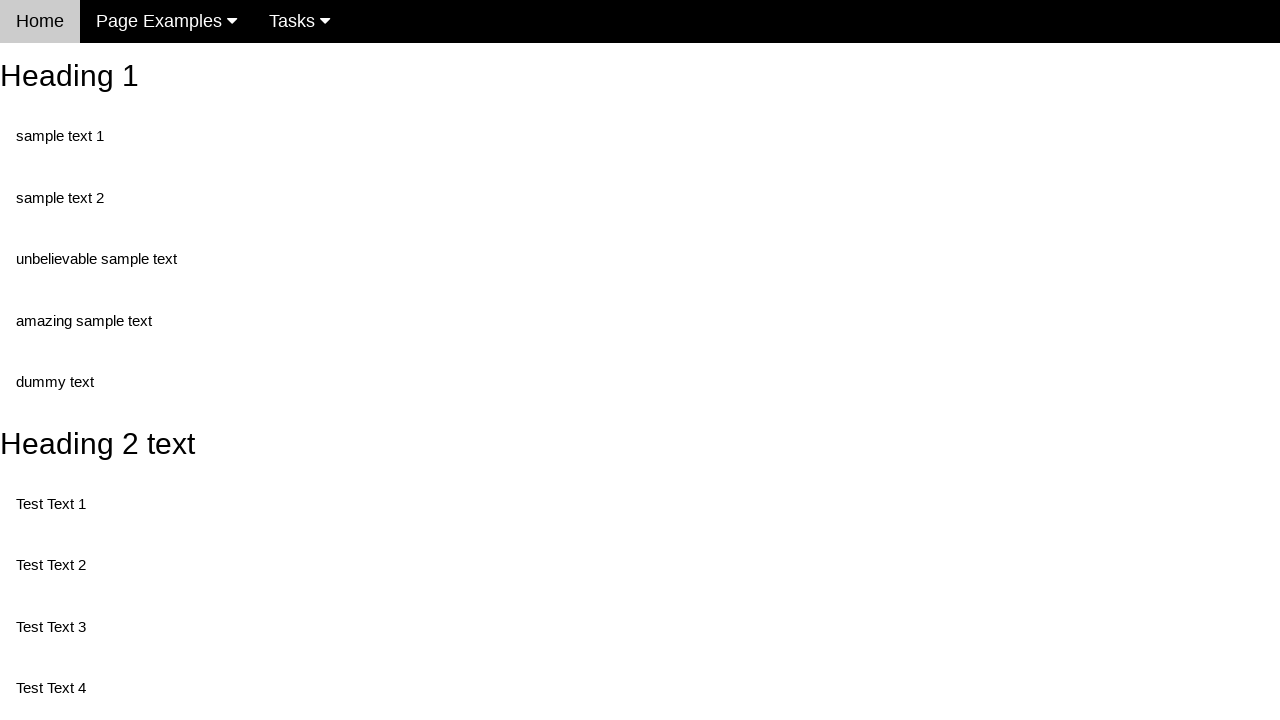